Tests checkbox interaction by toggling checkboxes based on their initial state - clicks checkbox1 if unchecked and clicks checkbox2 if checked

Starting URL: https://the-internet.herokuapp.com/checkboxes

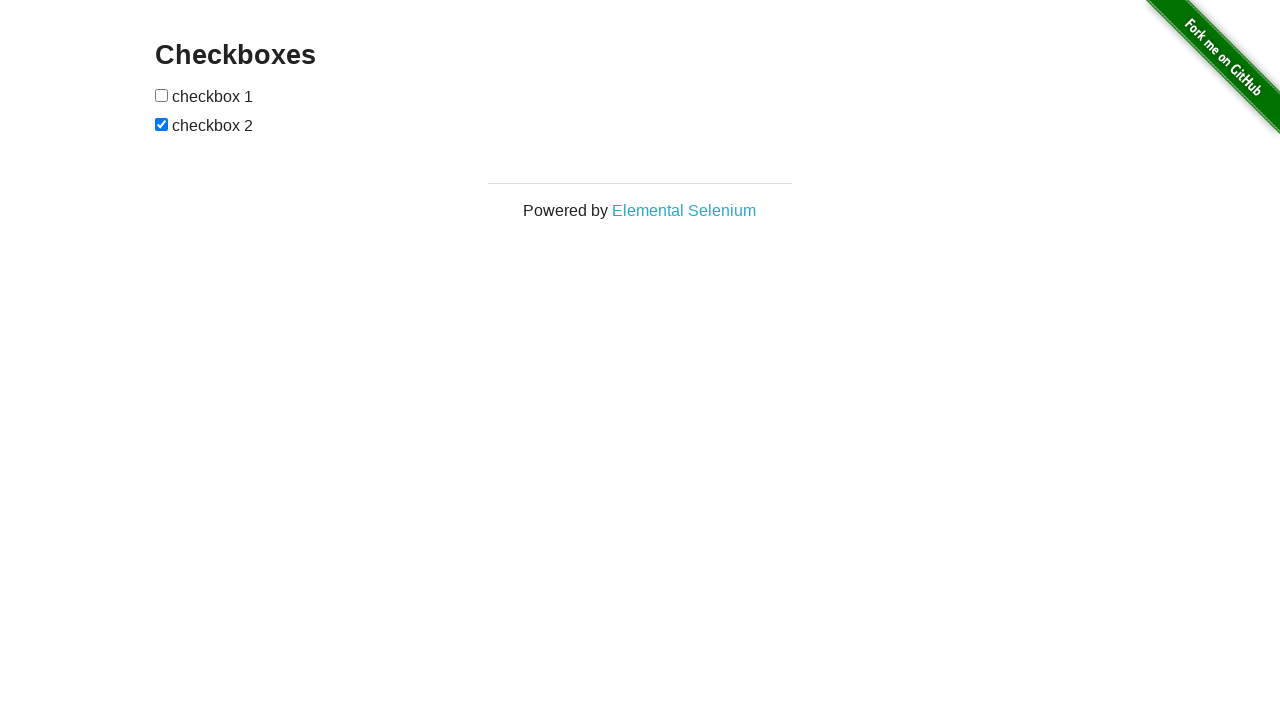

Navigated to checkbox test page
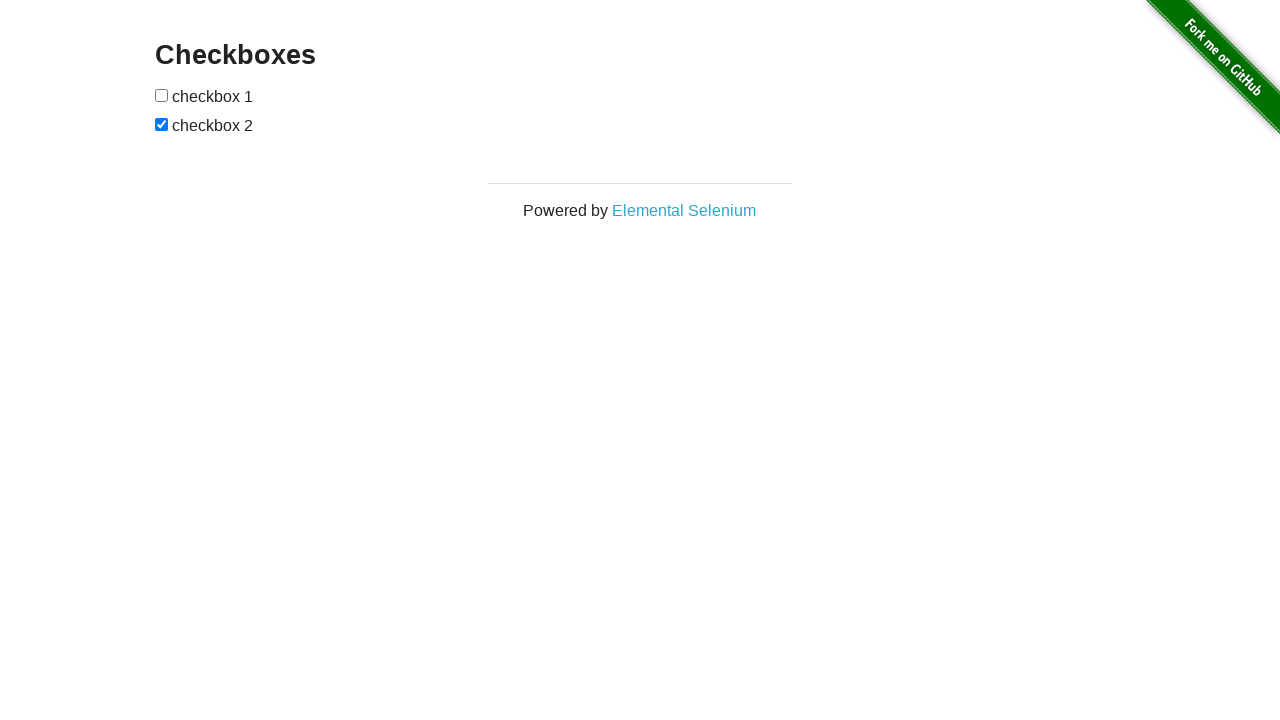

Located first checkbox element
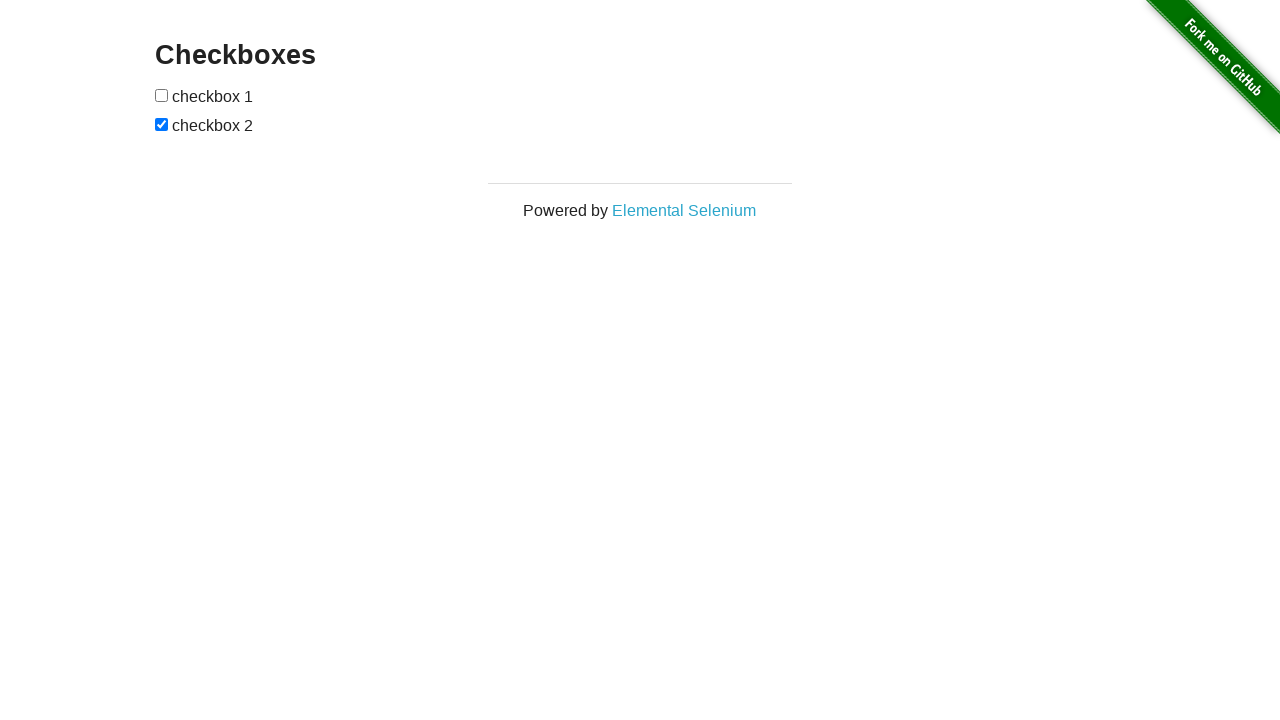

Located second checkbox element
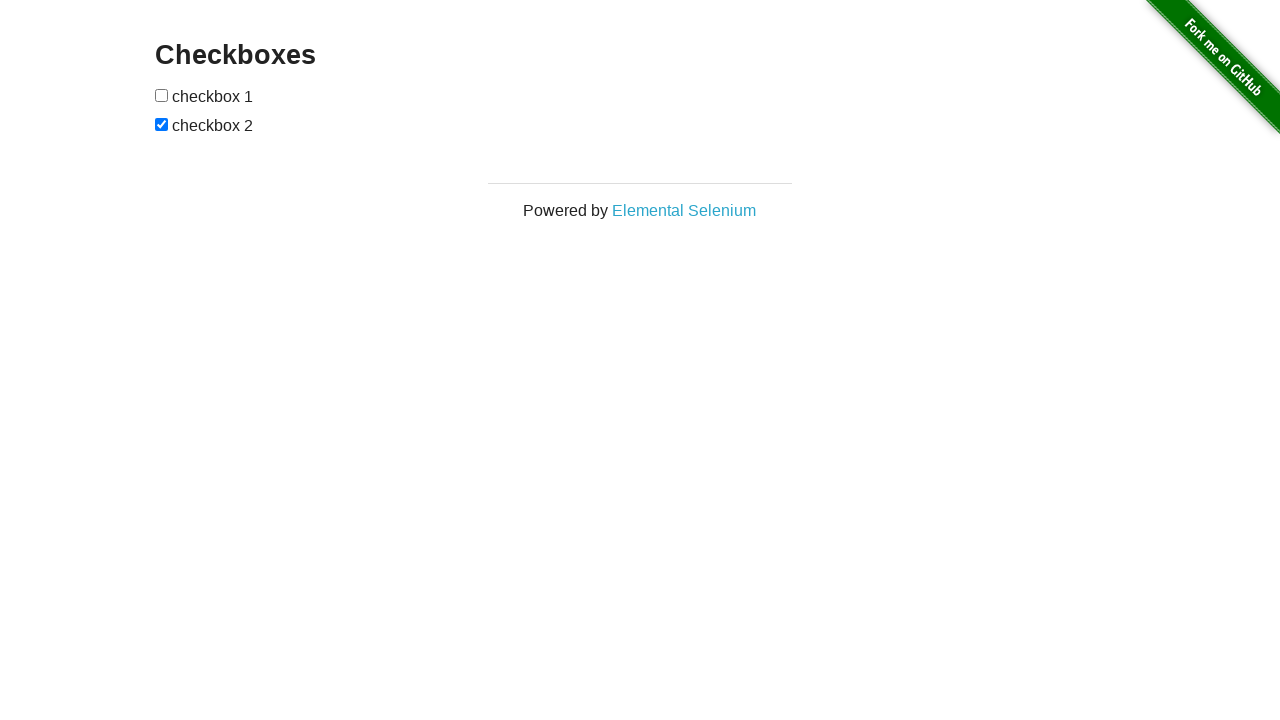

Verified checkbox1 is unchecked
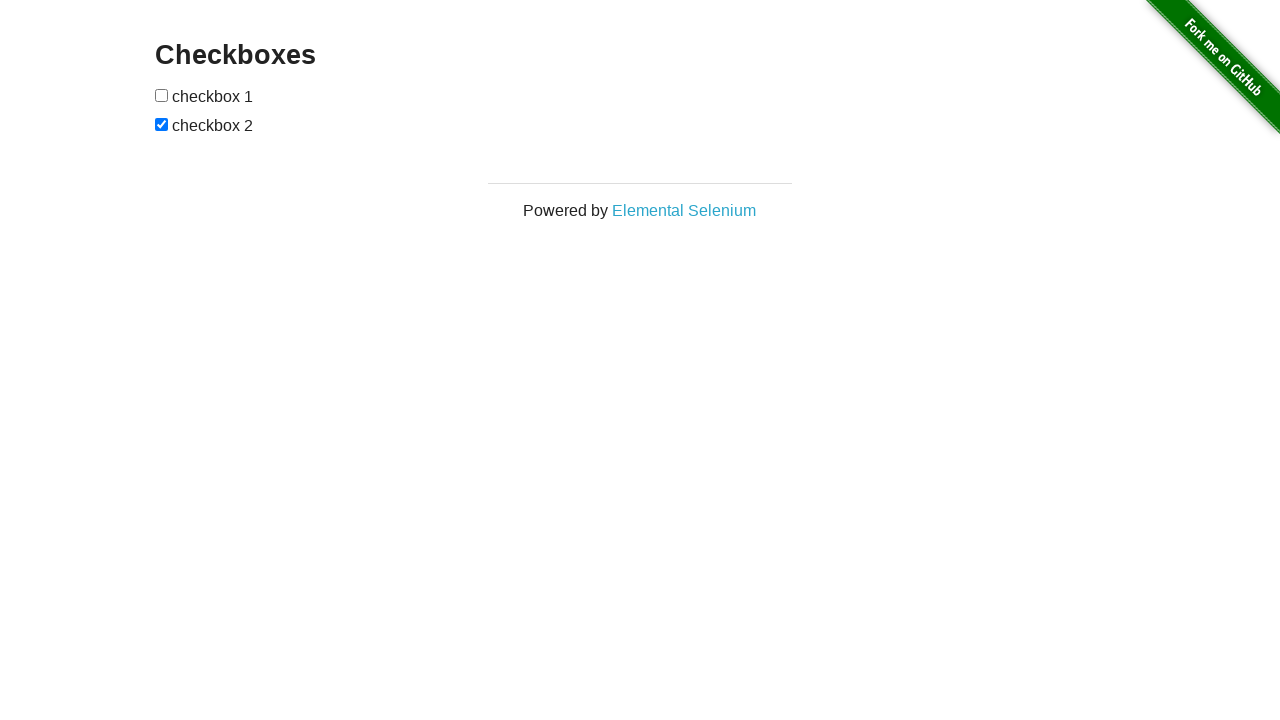

Clicked checkbox1 to check it at (162, 95) on (//input)[1]
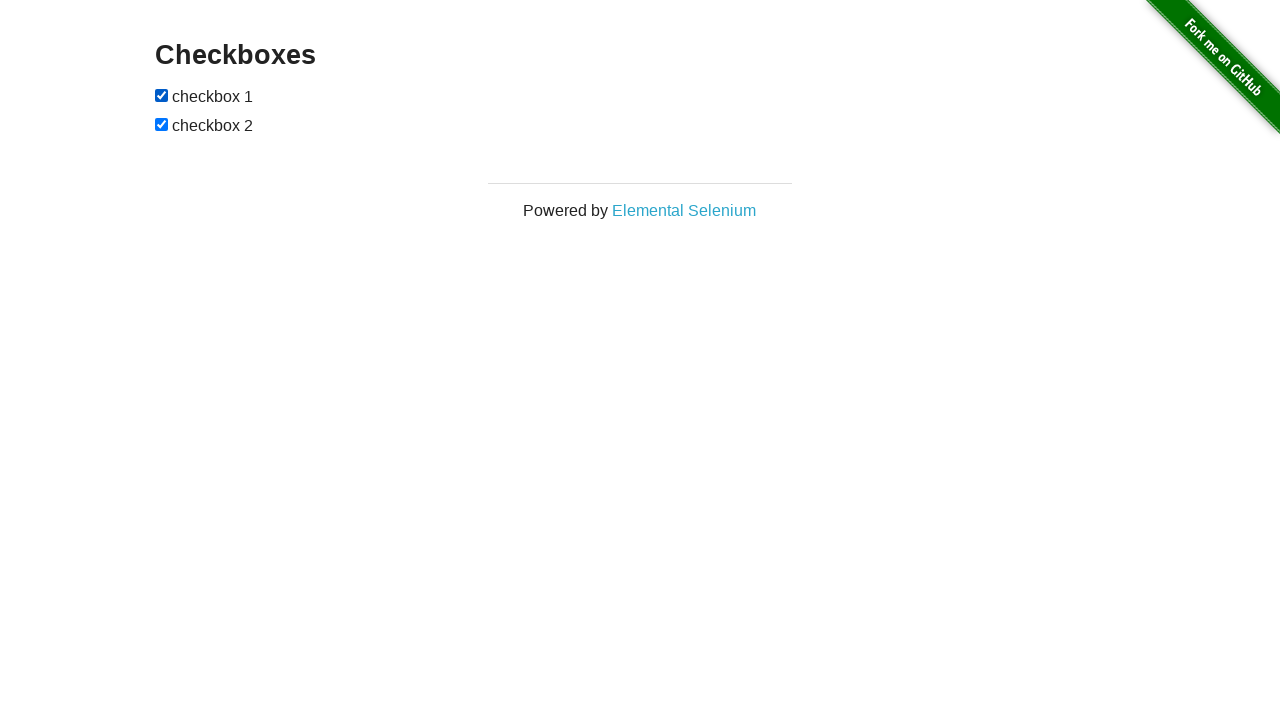

Verified checkbox2 is checked
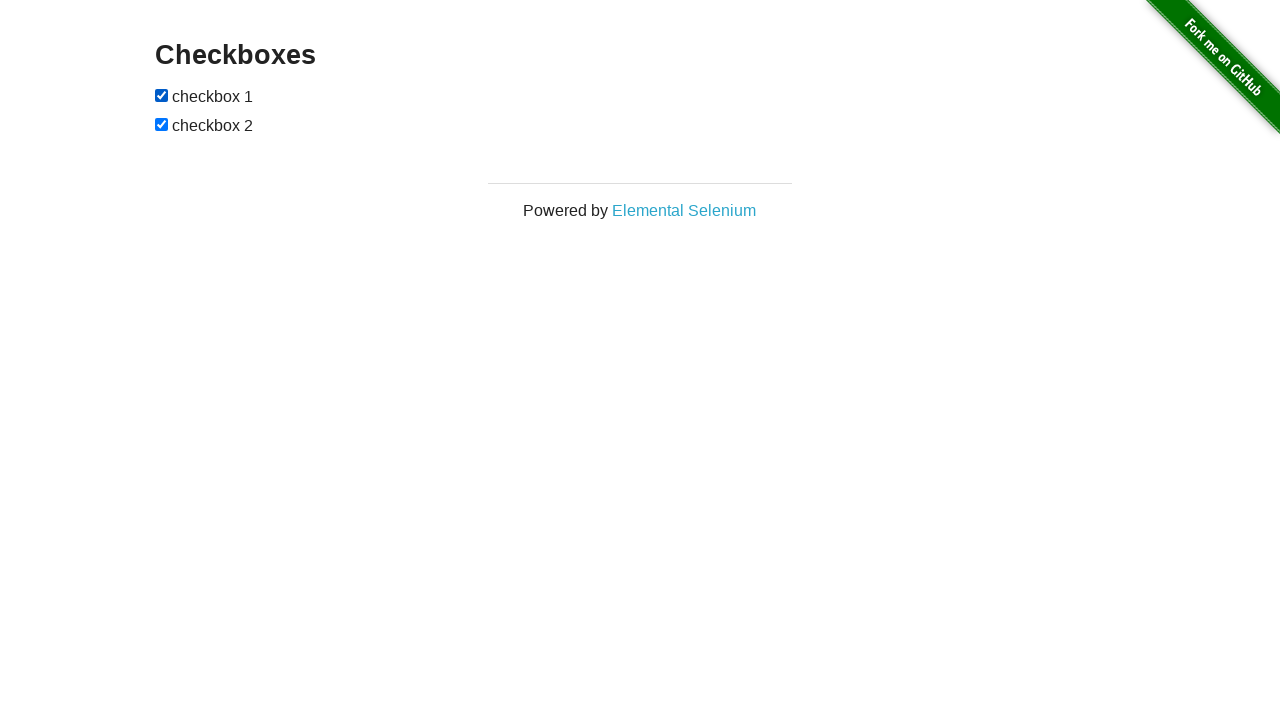

Clicked checkbox2 to uncheck it at (162, 124) on (//input)[2]
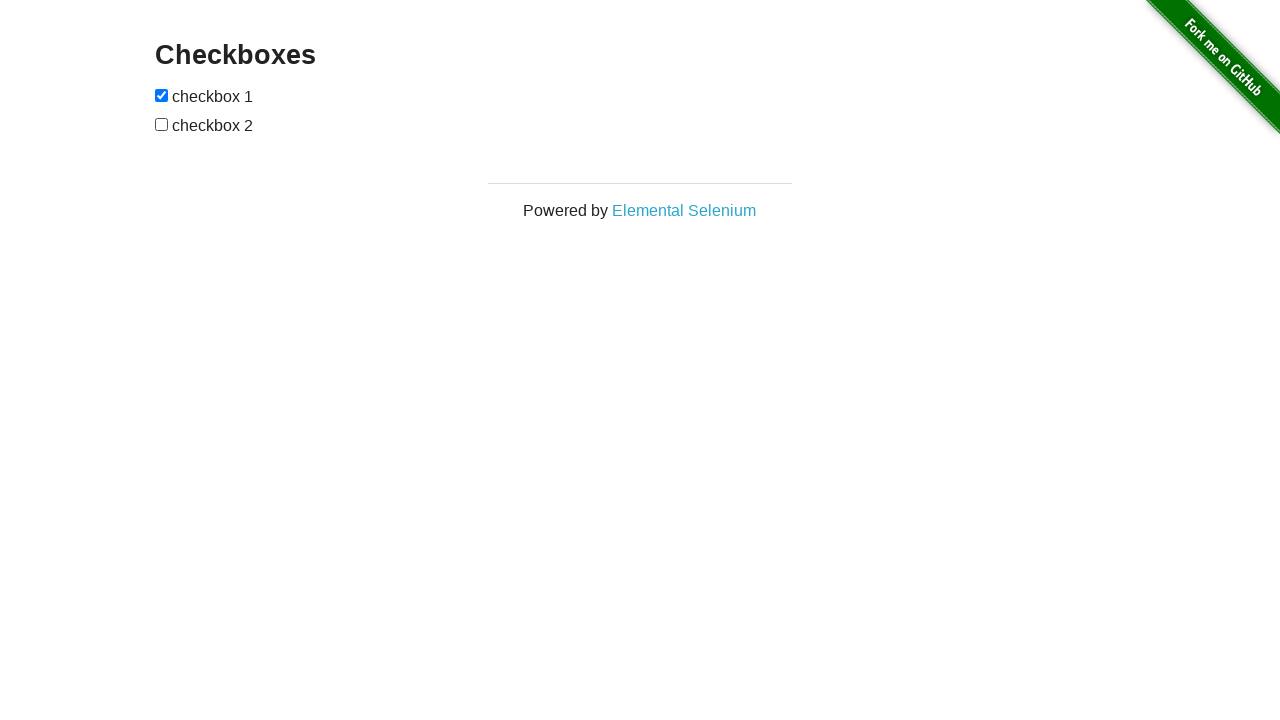

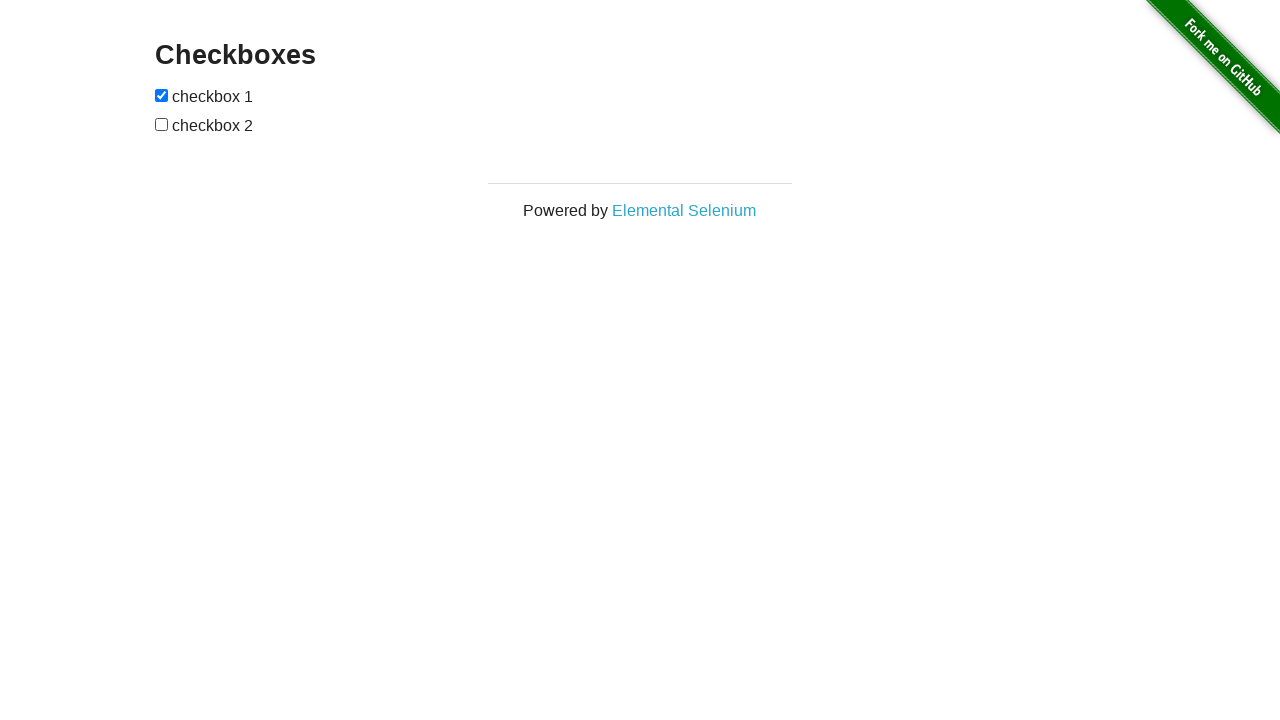